Tests the Contact Us functionality by clicking the Contact Us link, filling out the contact form with name, email, and message, and submitting it.

Starting URL: https://crio-qkart-frontend-qa.vercel.app/

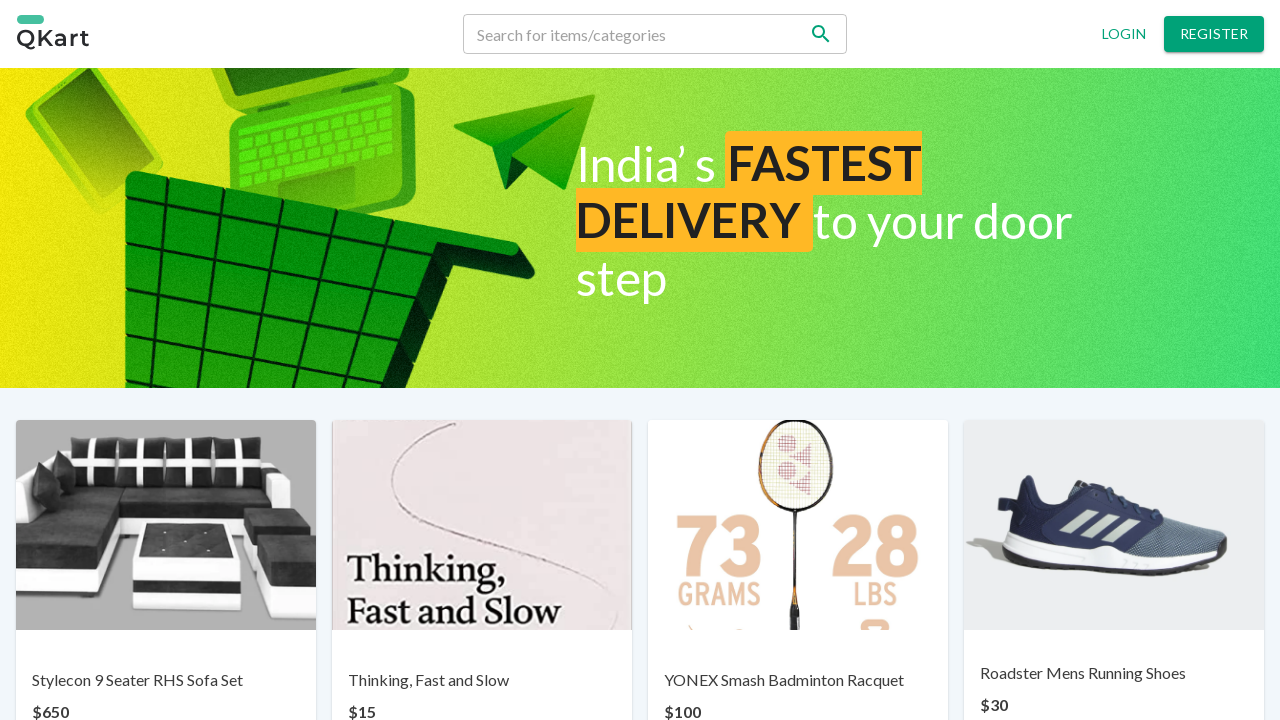

Page loaded with networkidle state
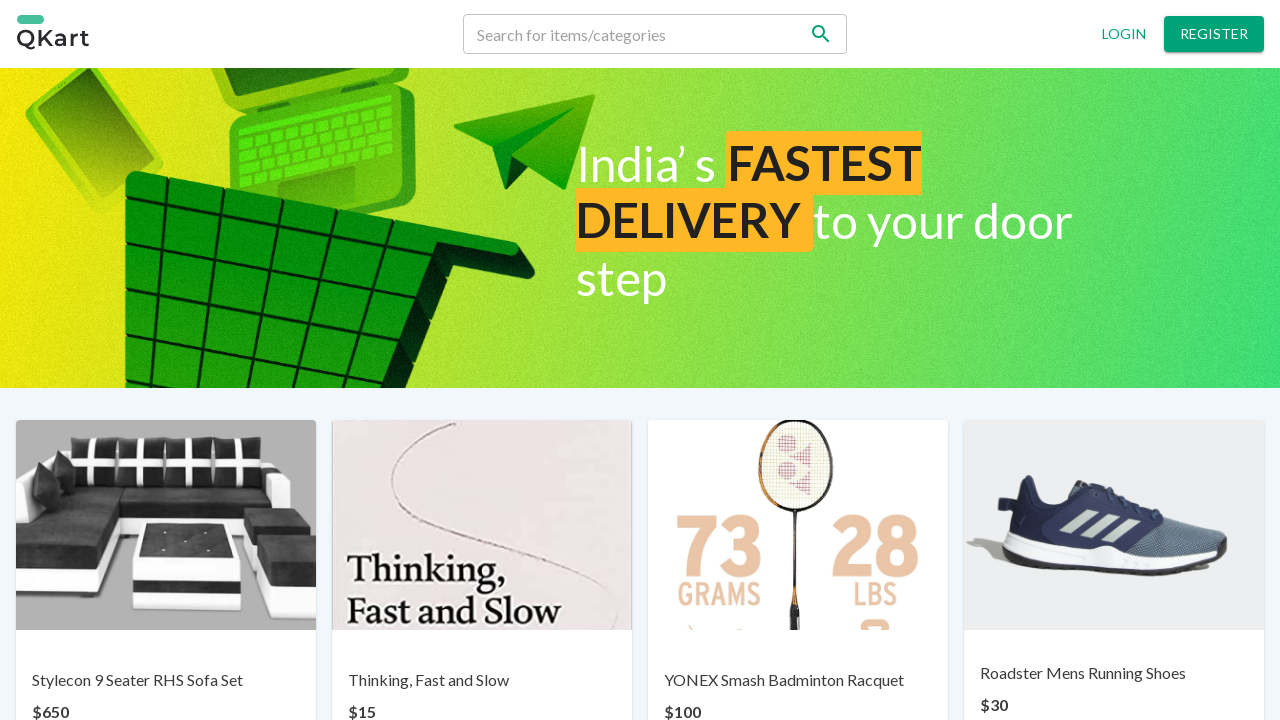

Clicked Contact Us link at (670, 667) on text=Contact us
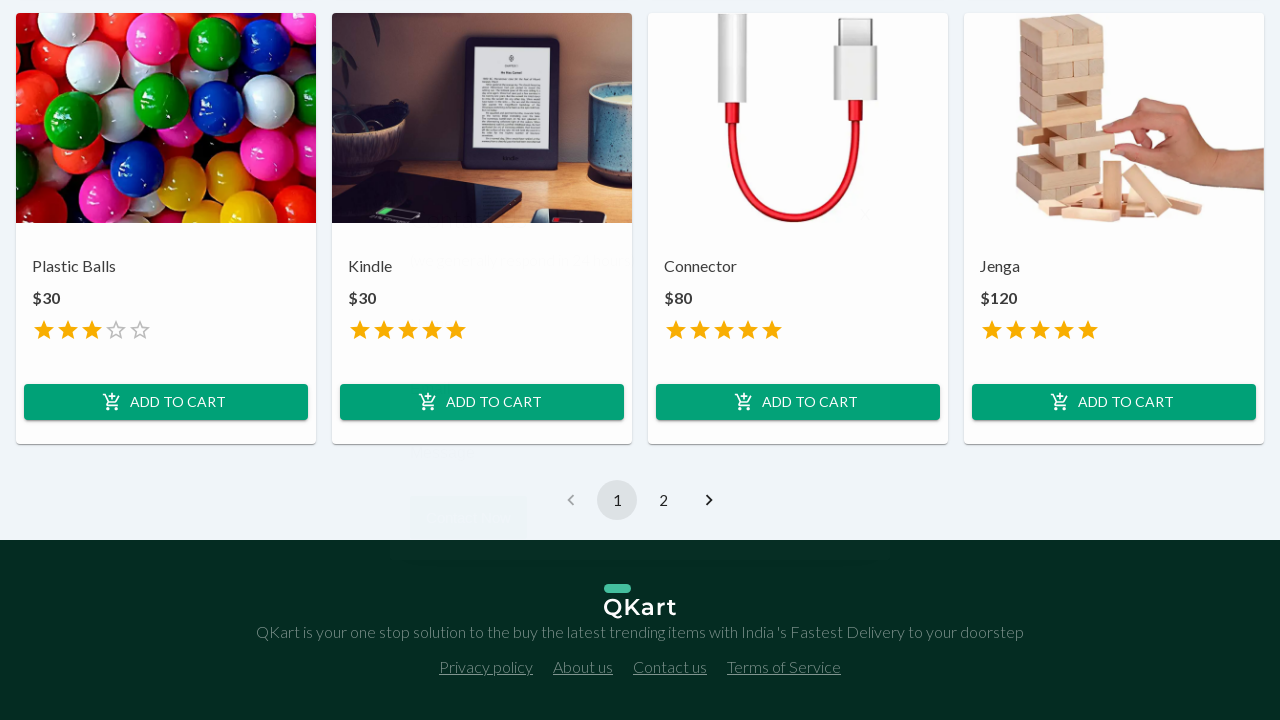

Contact form appeared with Name input field
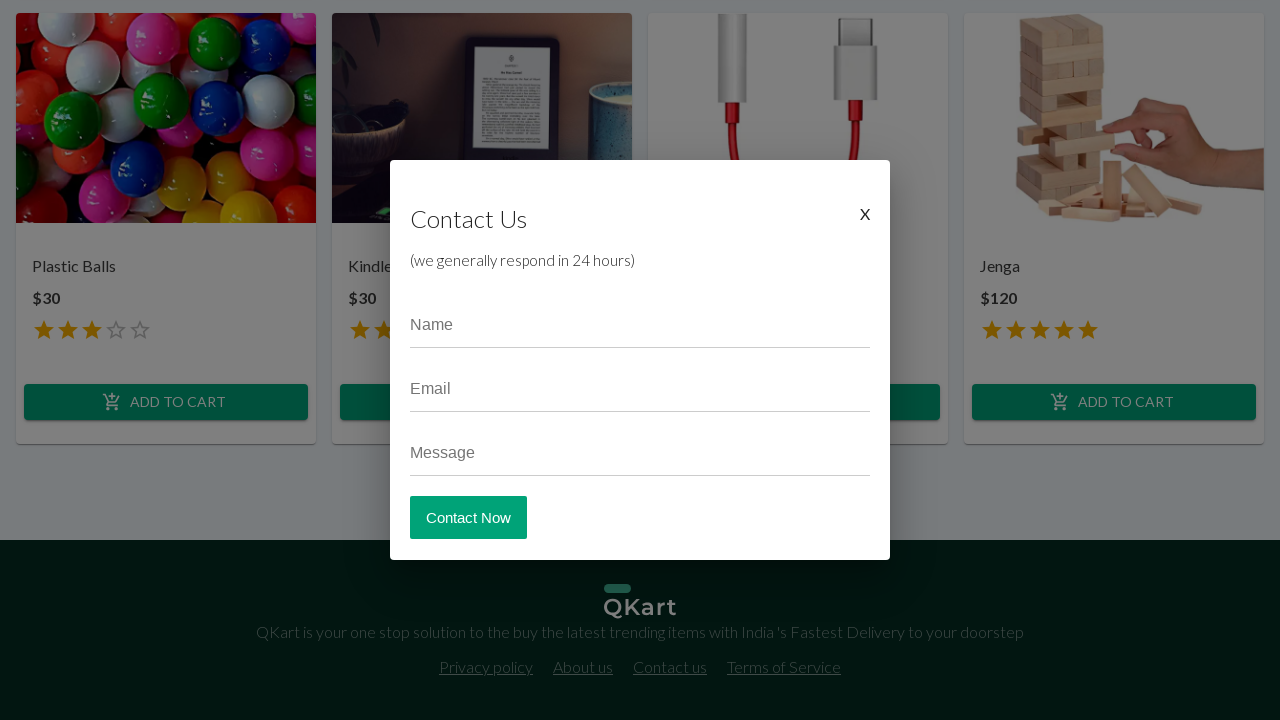

Filled Name field with 'John Doe' on input[placeholder='Name']
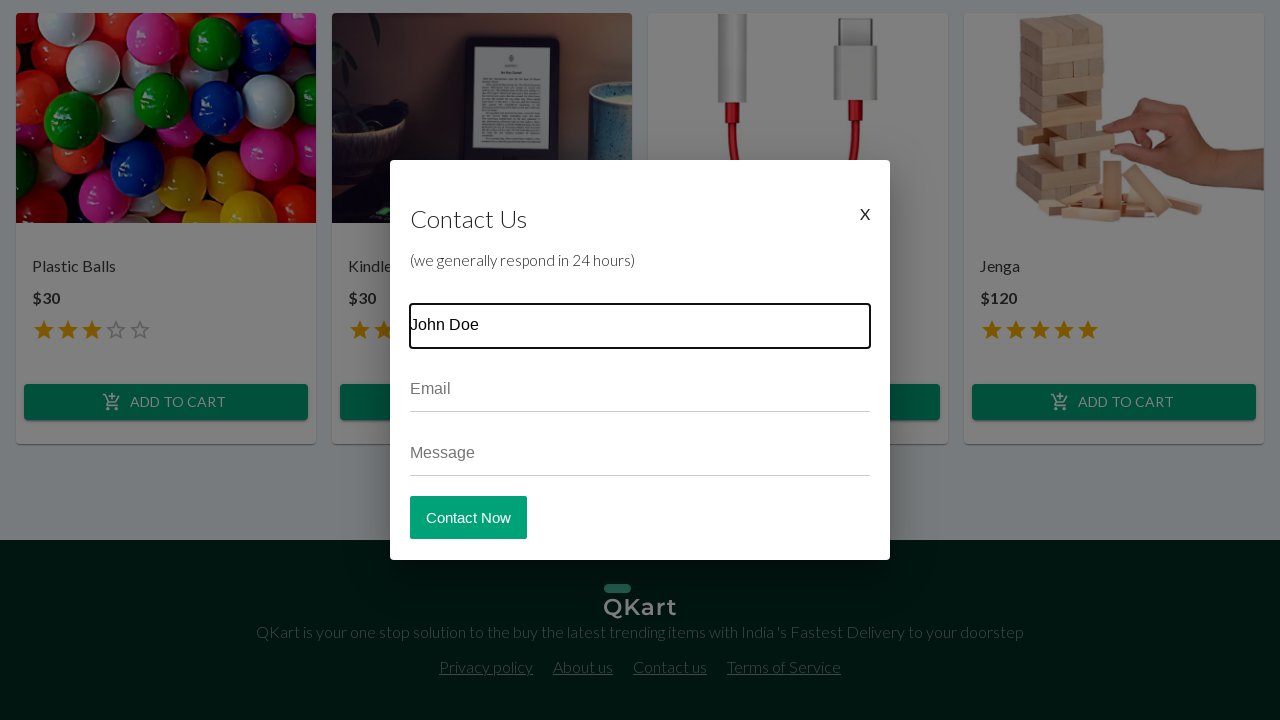

Filled Email field with 'johndoe@example.com' on input[placeholder='Email']
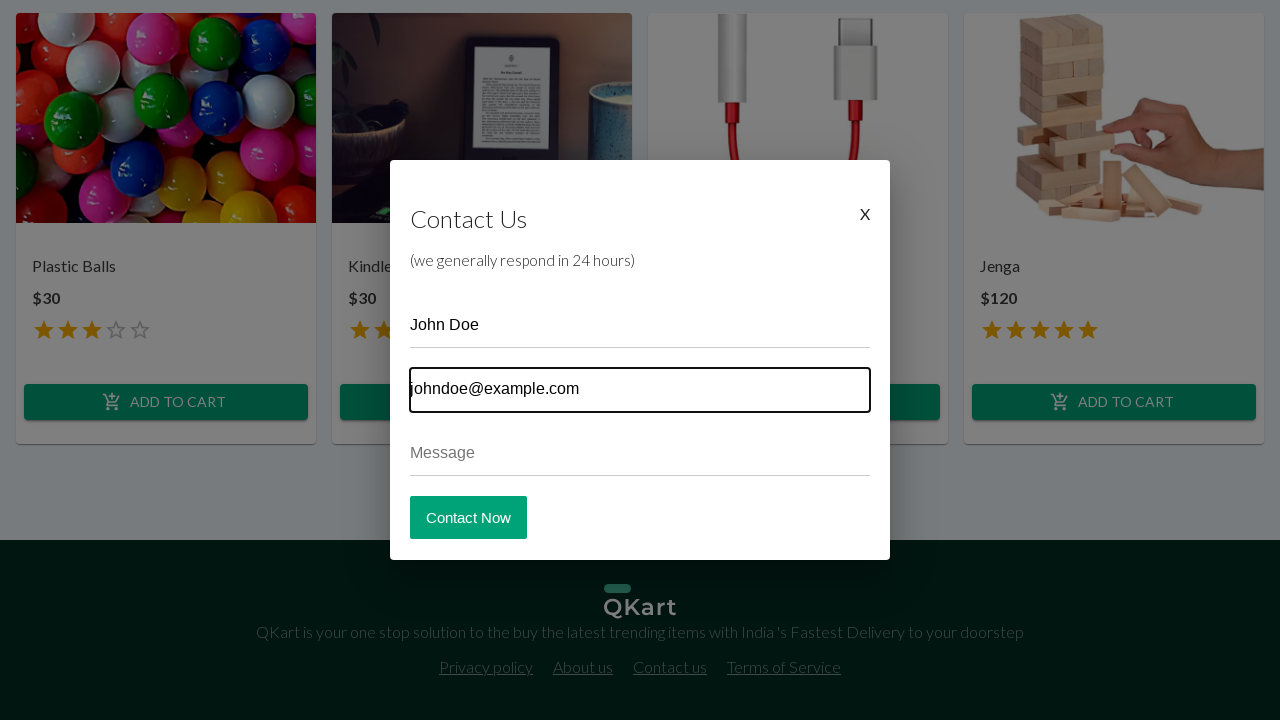

Filled Message field with test message on input[placeholder='Message']
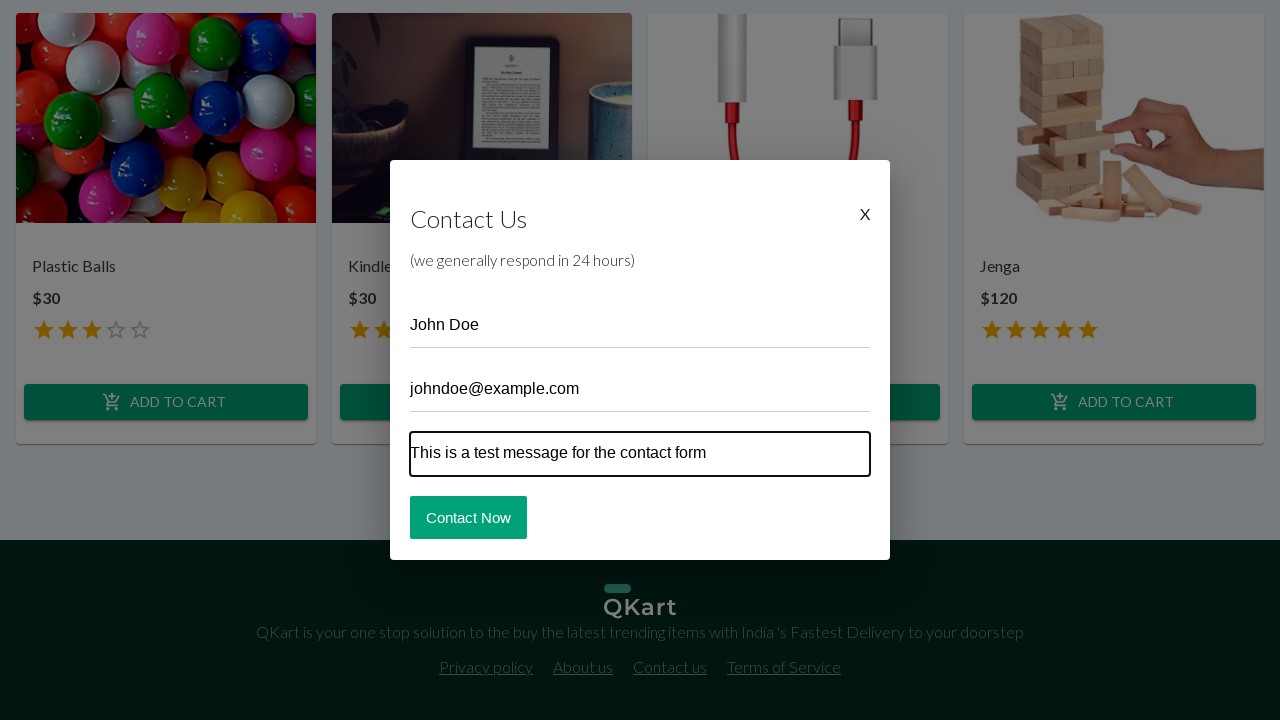

Clicked Contact Now button to submit form at (468, 517) on button:has-text('Contact Now')
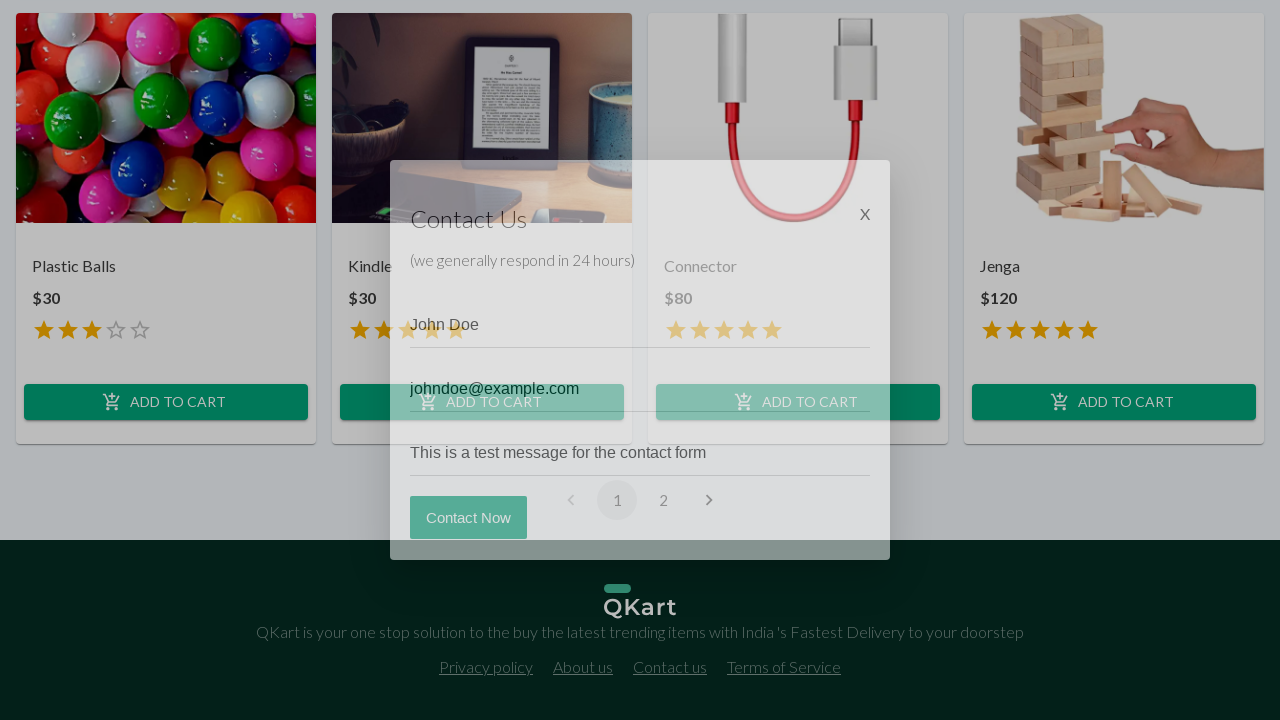

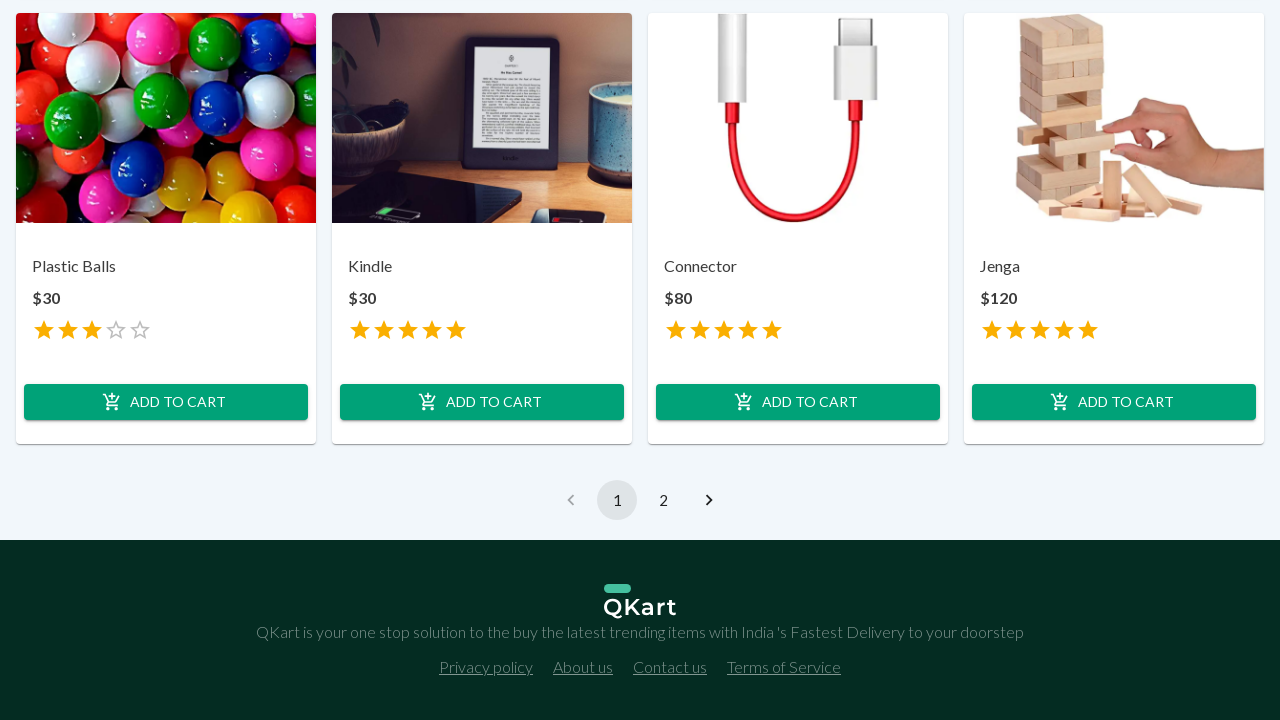